Tests a form submission by filling in full name, email, and current address fields, then submitting the form

Starting URL: https://demoqa.com/text-box

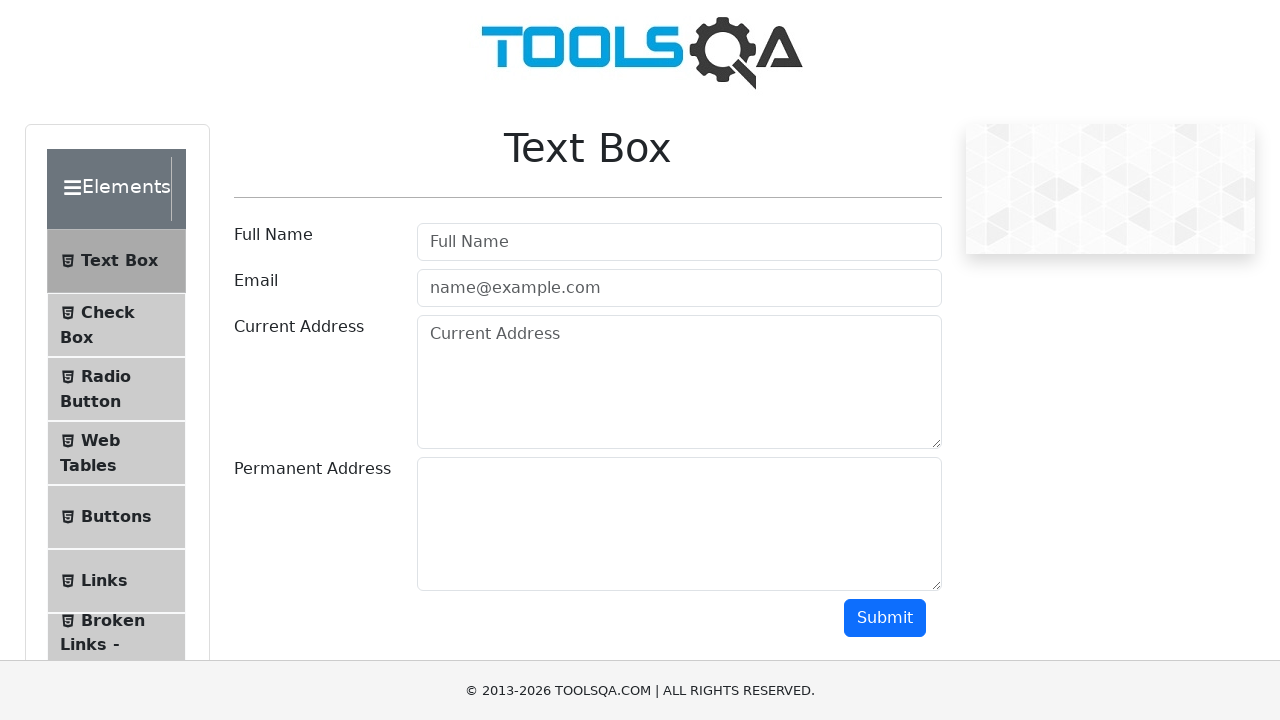

Filled full name field with 'Devendra' on input#userName
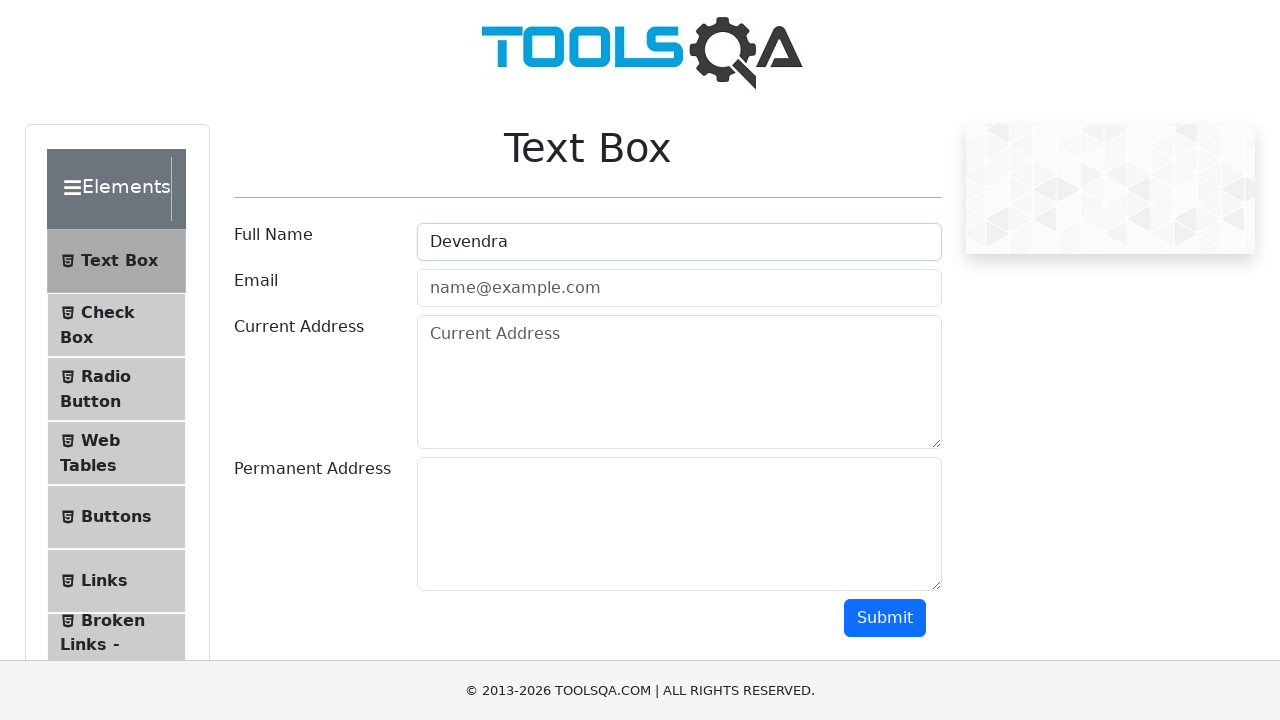

Filled email field with 'google@gmail.com' on input#userEmail
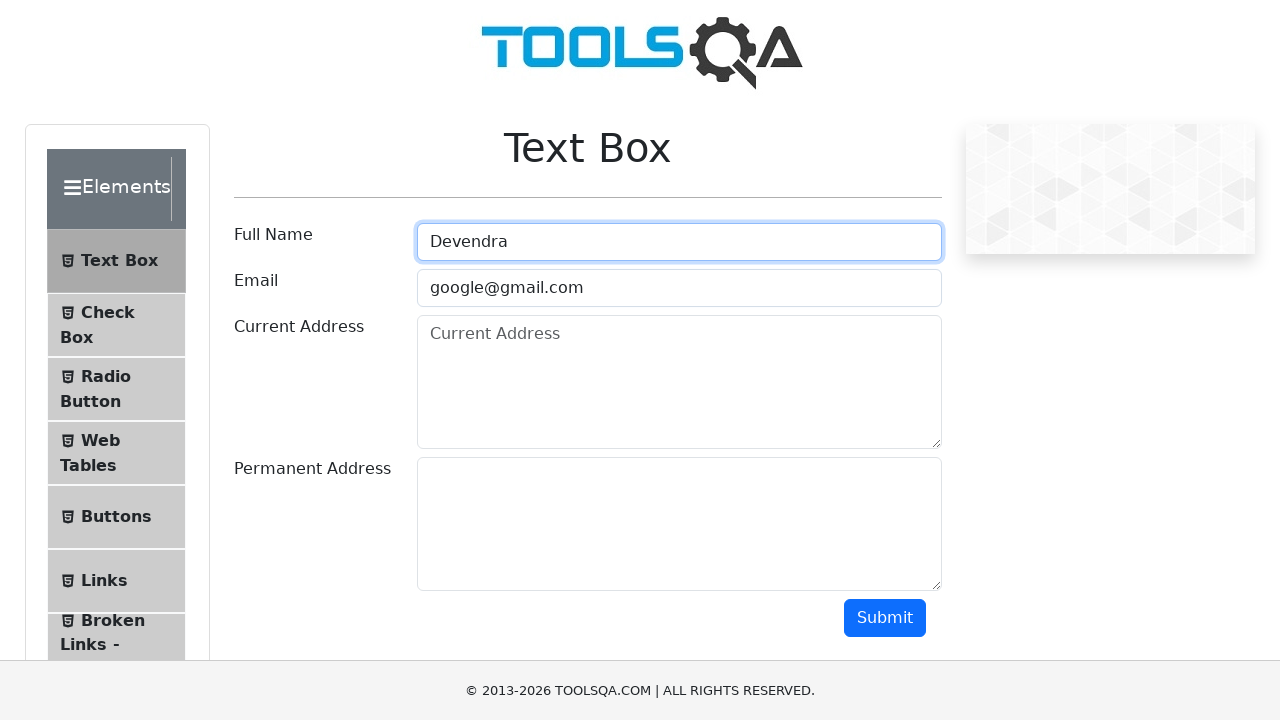

Filled current address field with 'At post-Amode Tal-yawal Dist-Jalgaon' on textarea#currentAddress
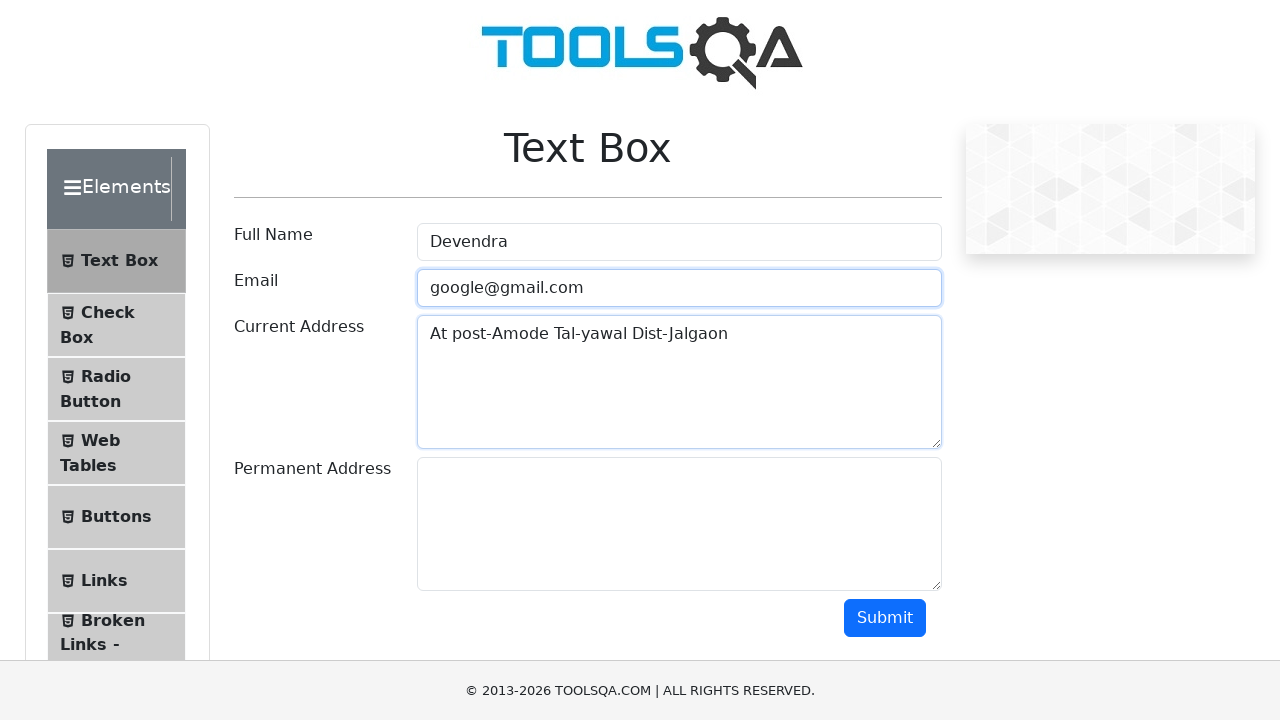

Cleared full name field on input#userName
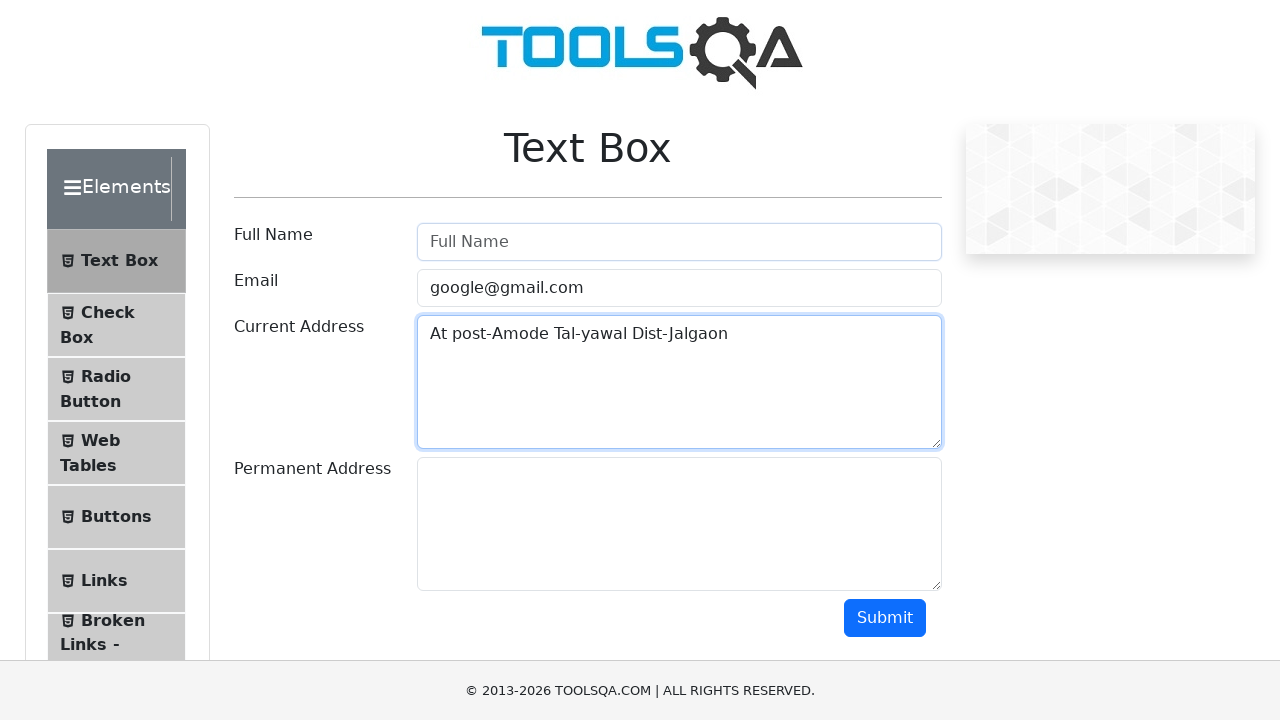

Filled full name field with 'devendra Bhanudas patil' on input#userName
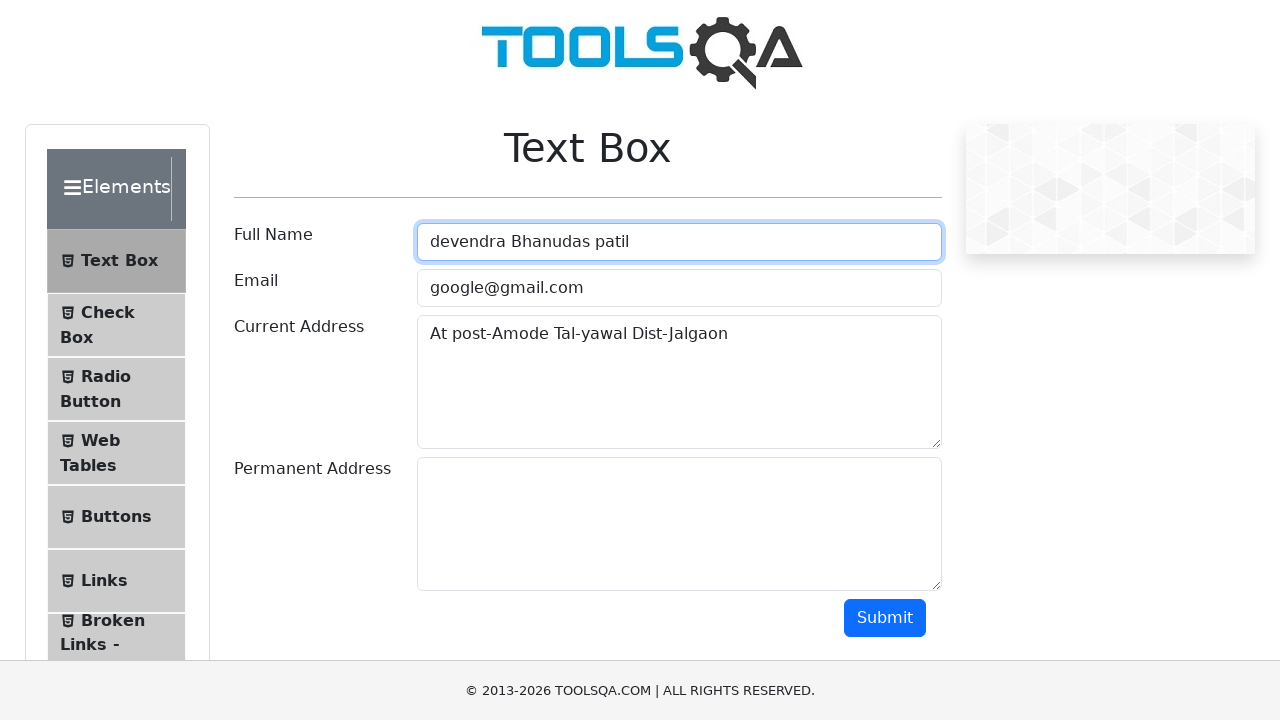

Clicked submit button to submit the form at (885, 618) on button#submit
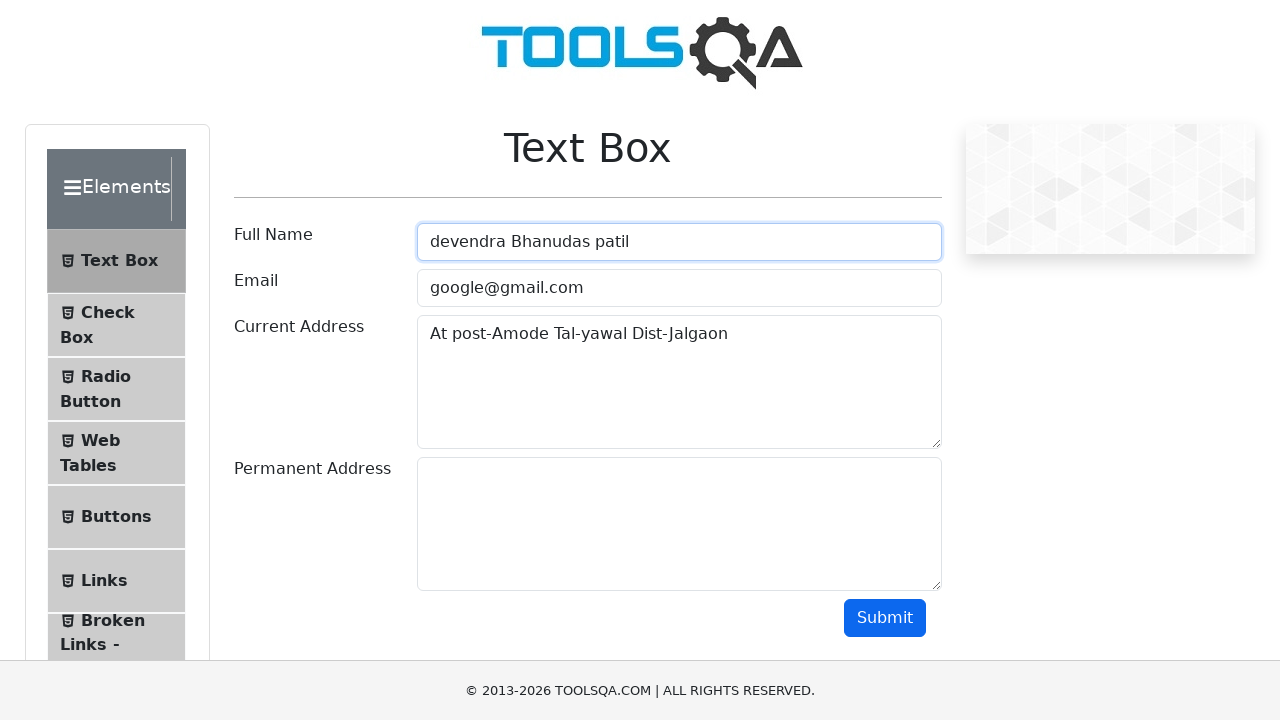

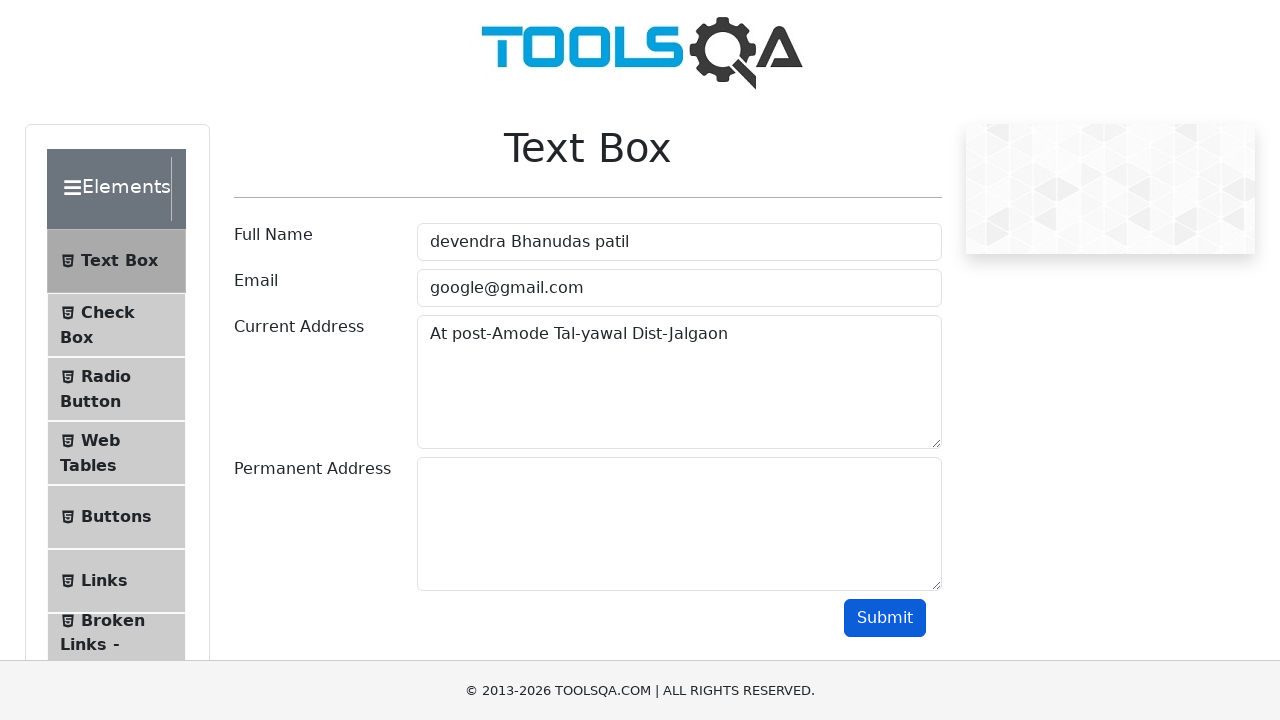